Navigates to the Demoblaze website and verifies that product categories are displayed in the sidebar

Starting URL: https://www.demoblaze.com/

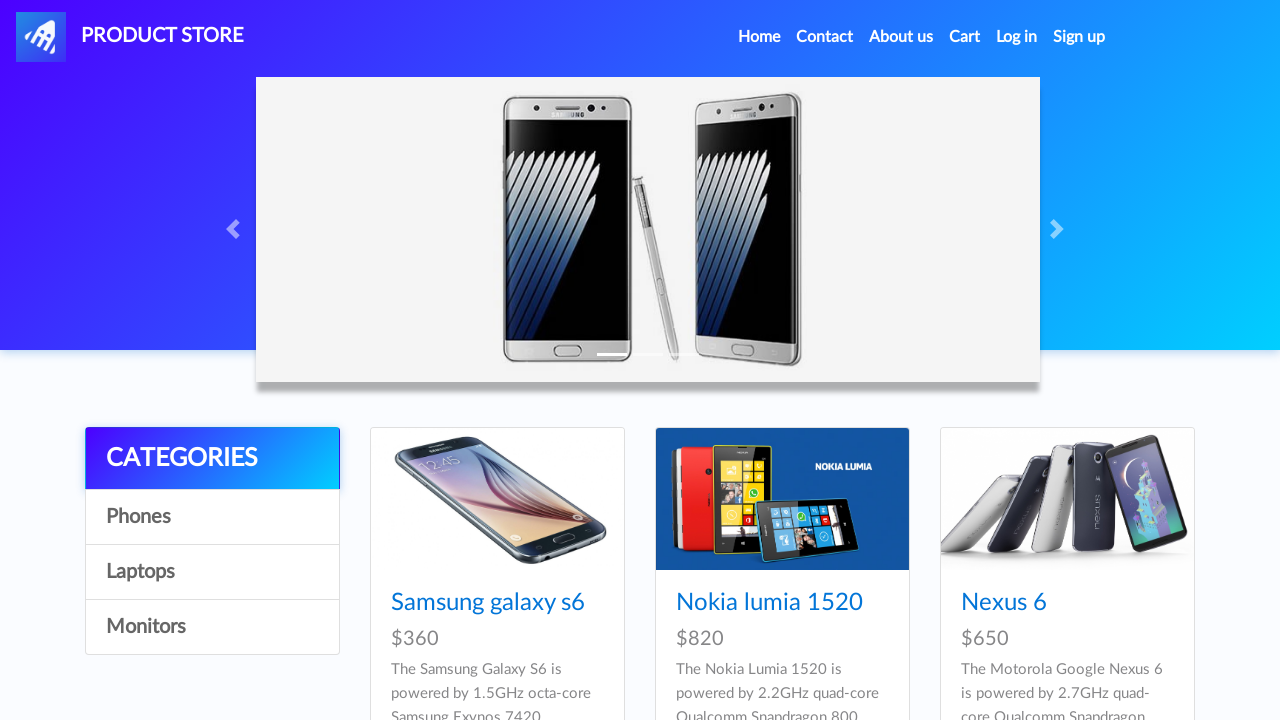

Navigated to Demoblaze website
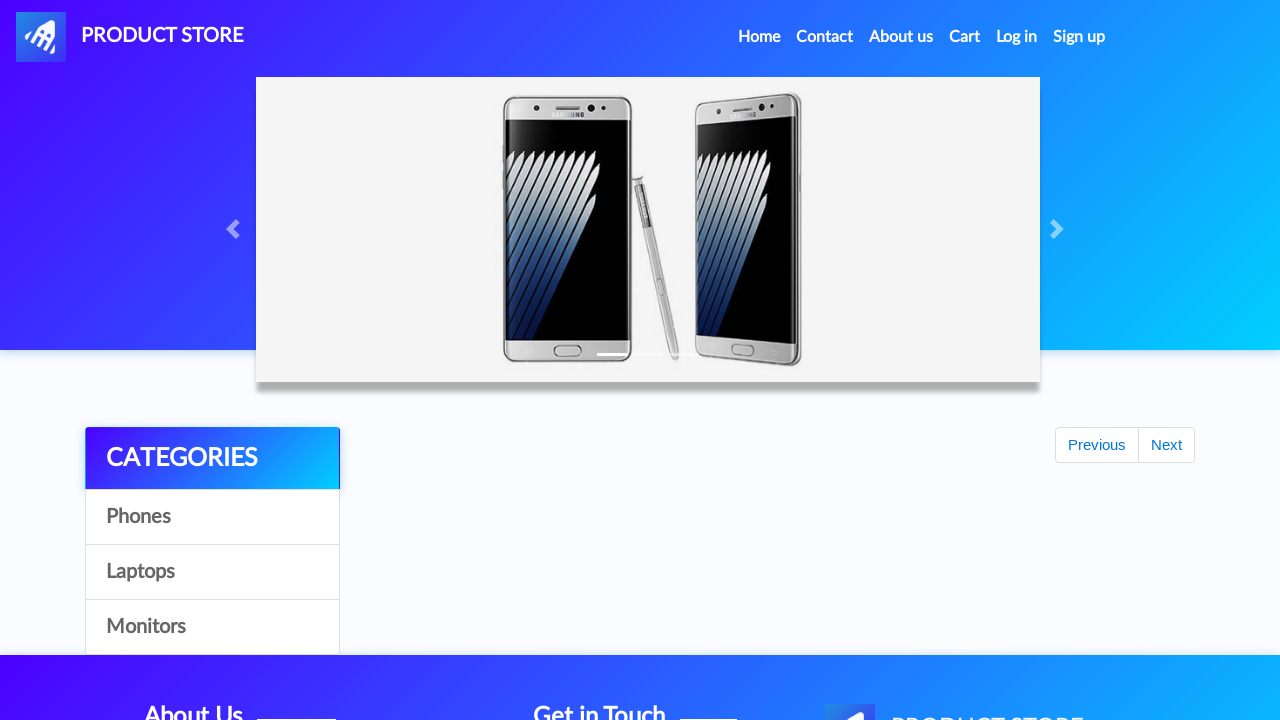

Categories list loaded in sidebar
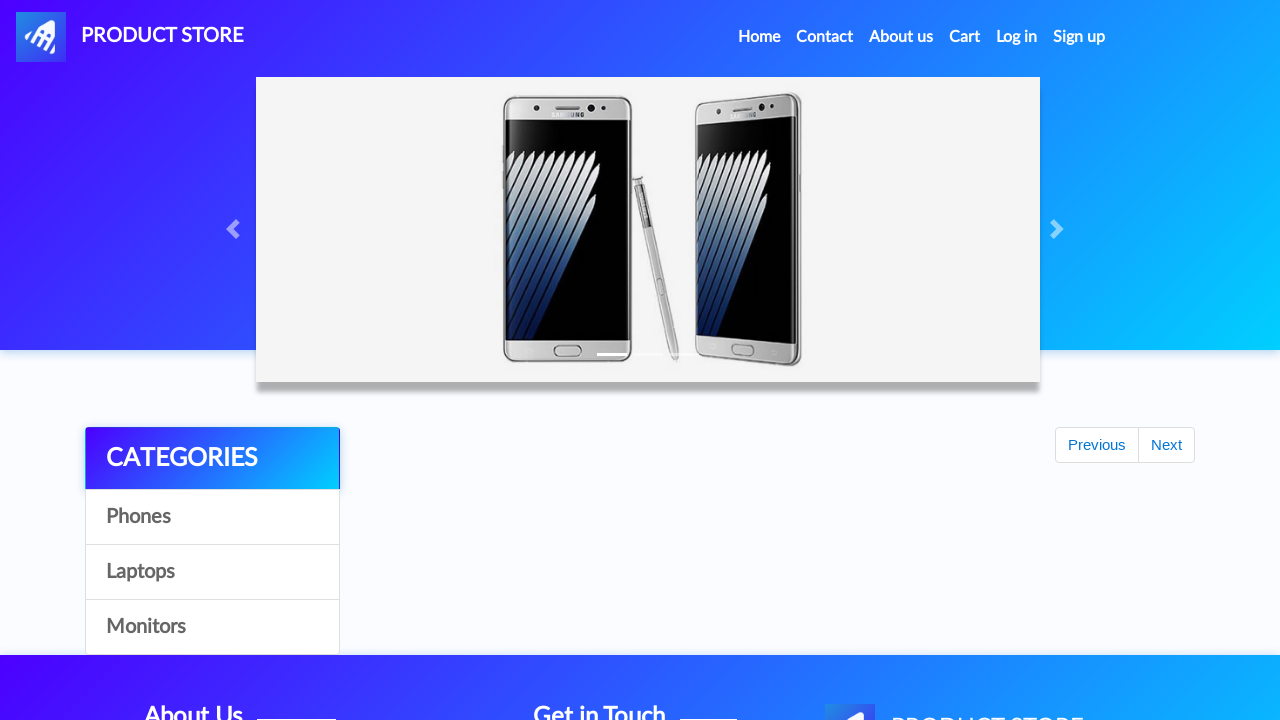

Found 4 product categories
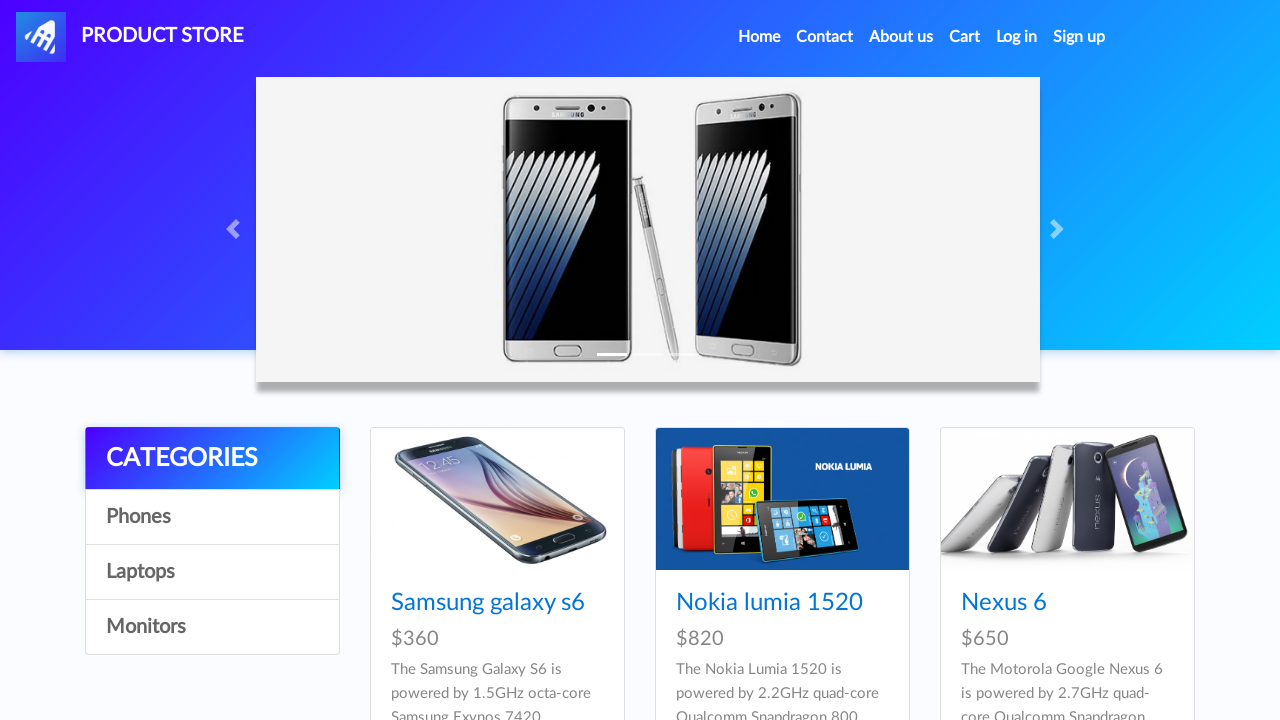

Verified that categories are present in sidebar
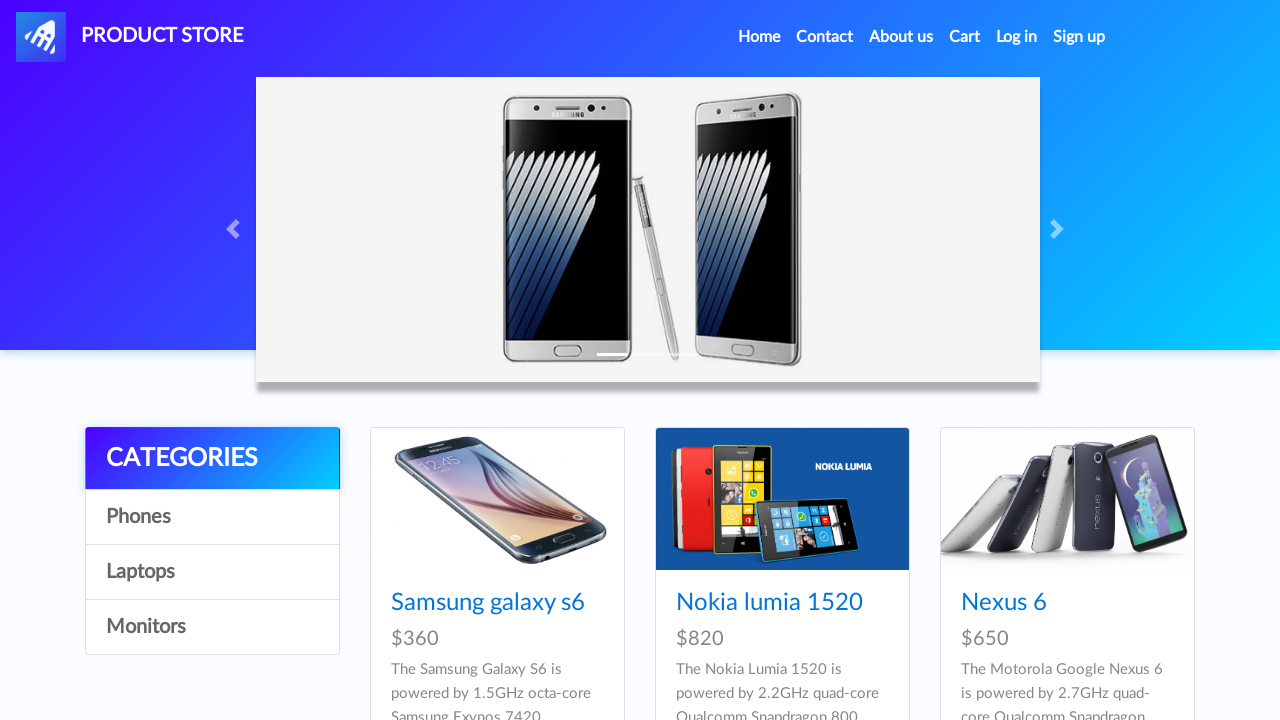

Verified category 'CATEGORIES' is visible
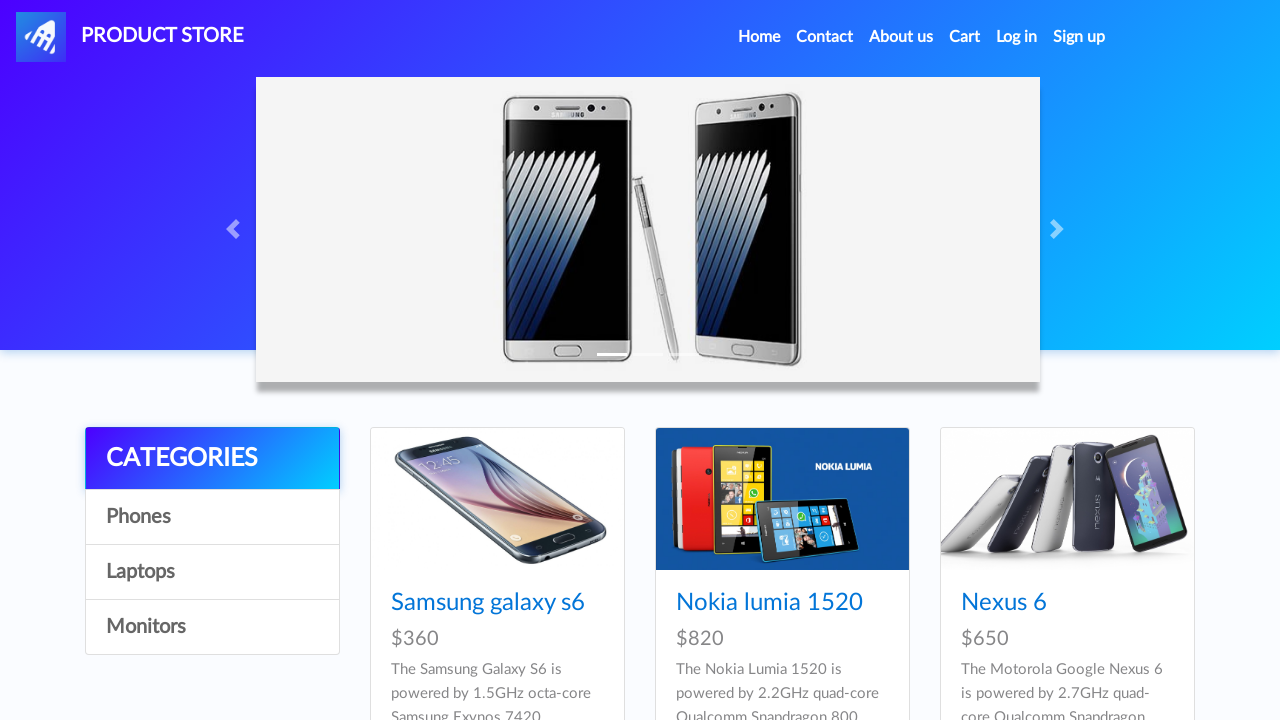

Verified category 'Phones' is visible
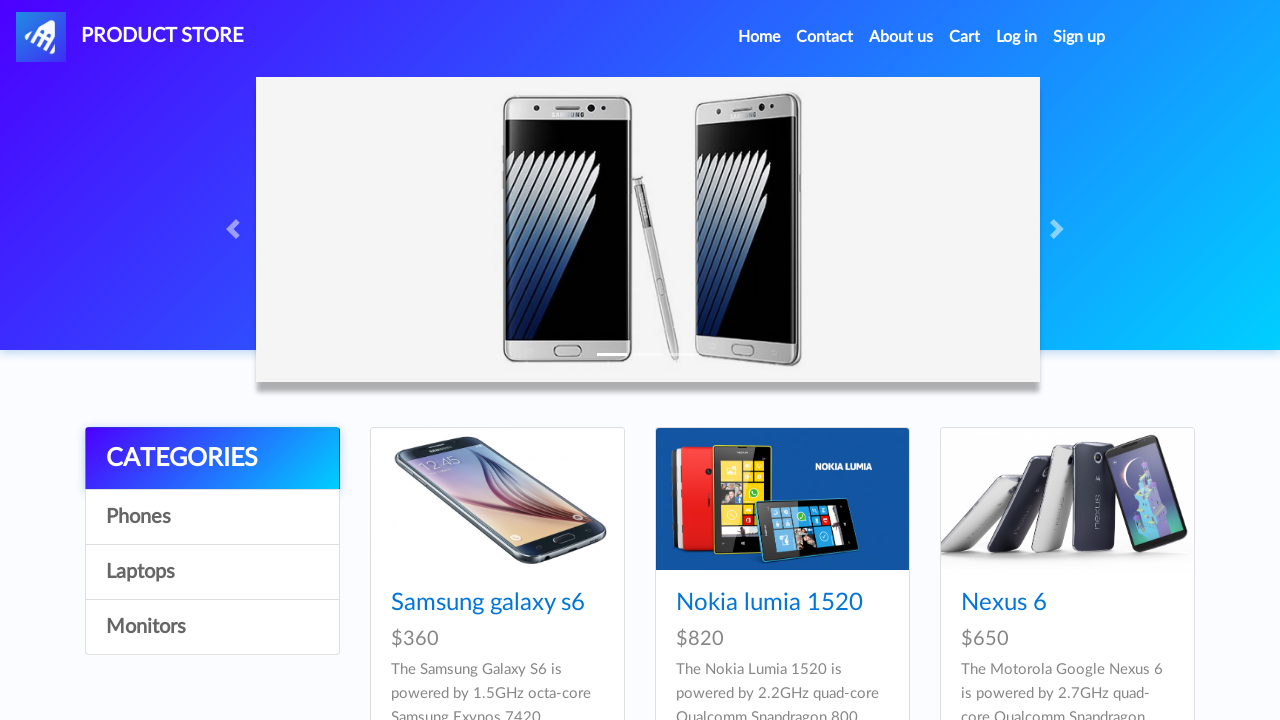

Verified category 'Laptops' is visible
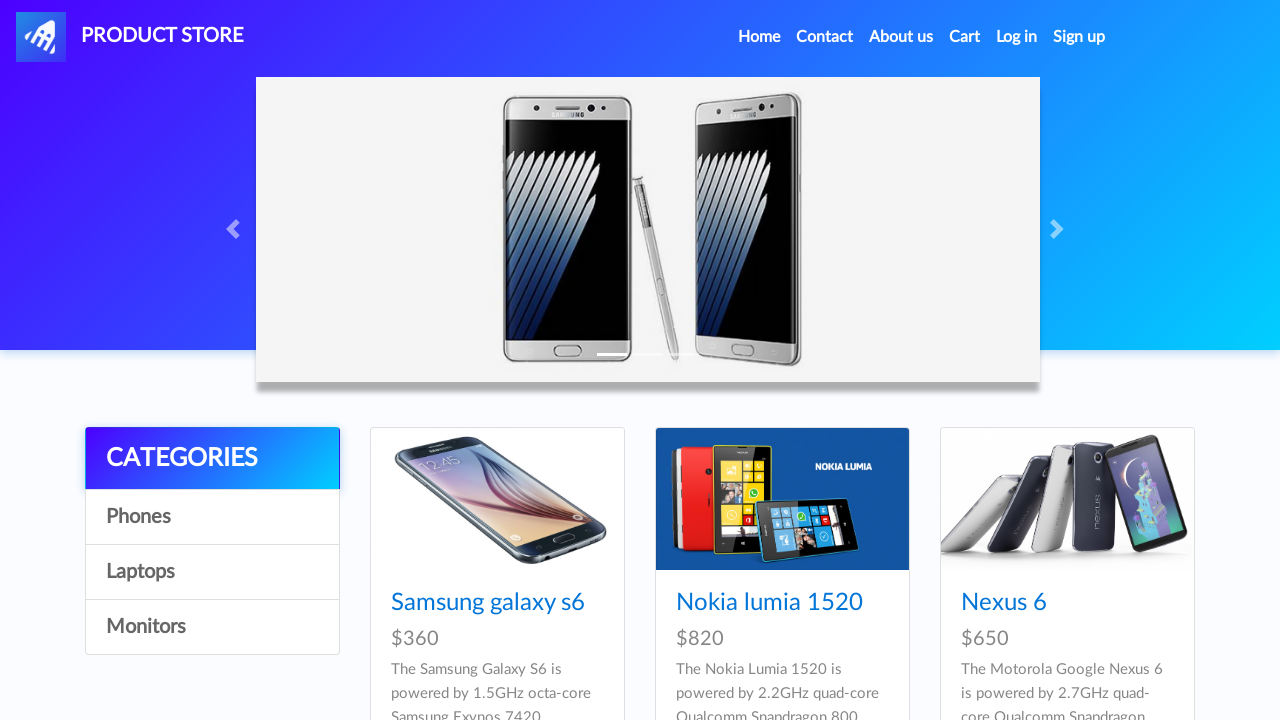

Verified category 'Monitors' is visible
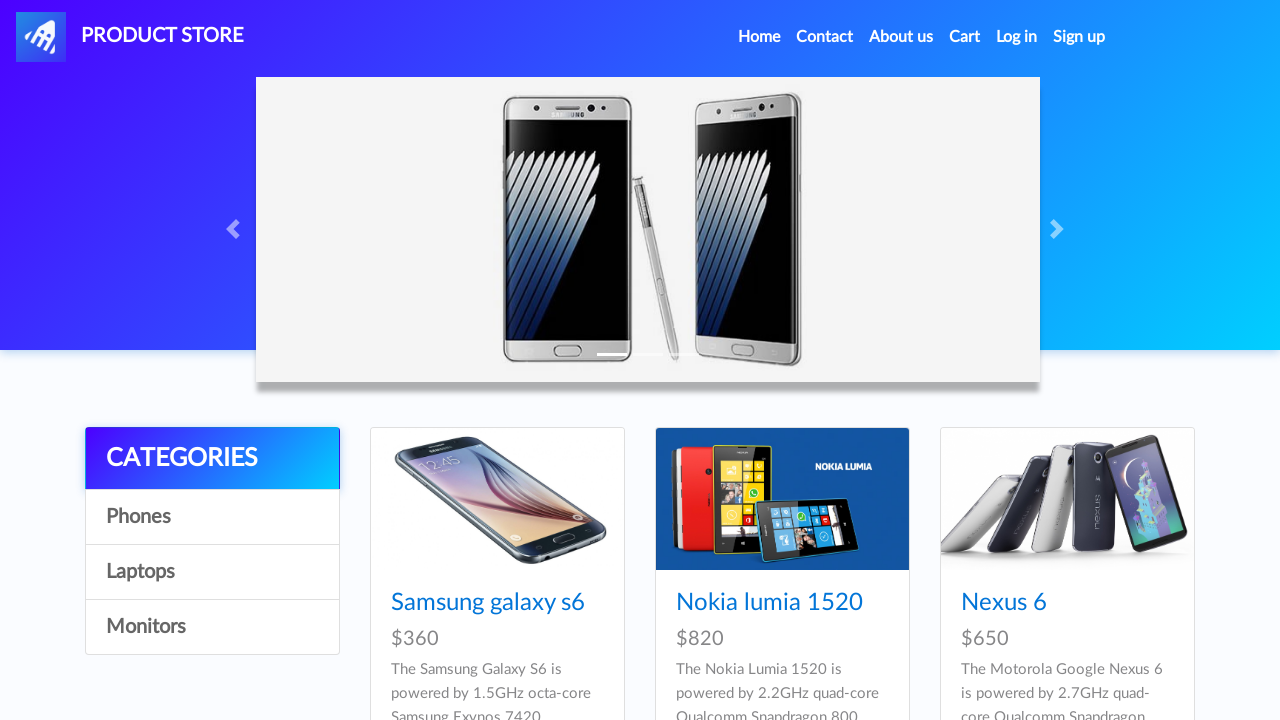

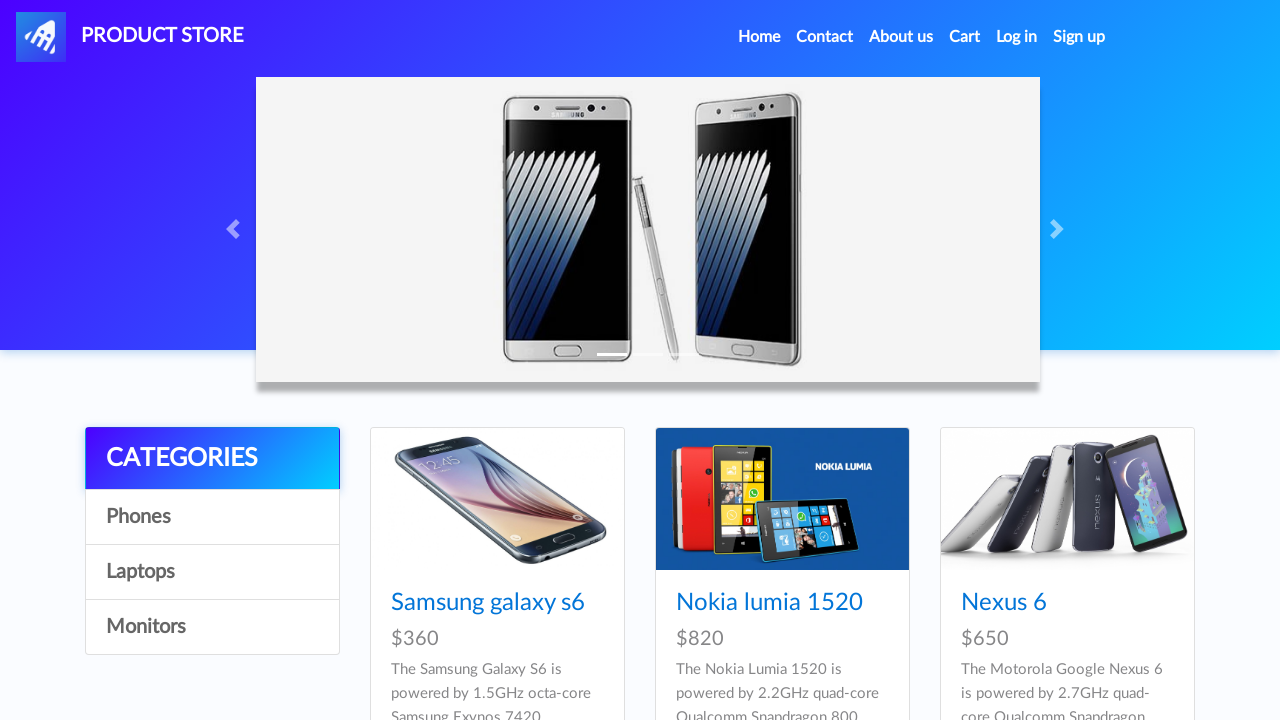